Tests the search filters by checking the Park names checkbox and searching for Babine

Starting URL: https://bcparks.ca/active-advisories/

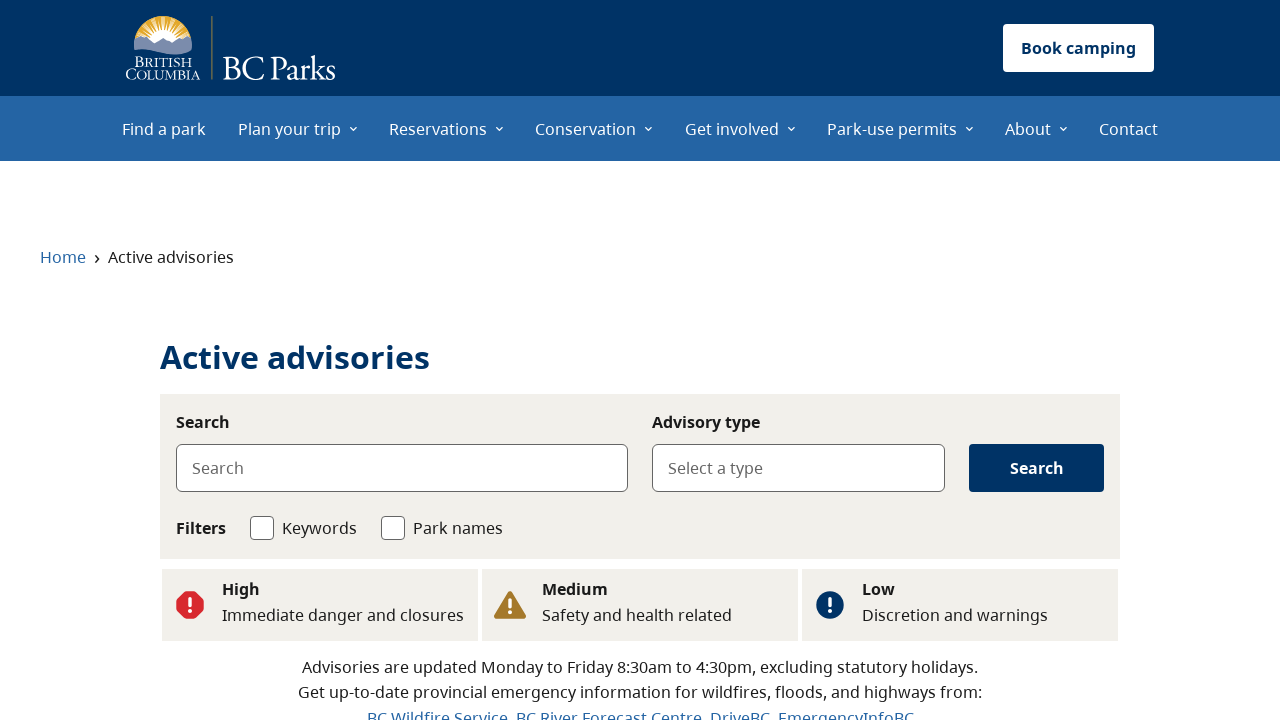

Checked the Park names checkbox at (393, 528) on internal:role=checkbox[name="Park names"i]
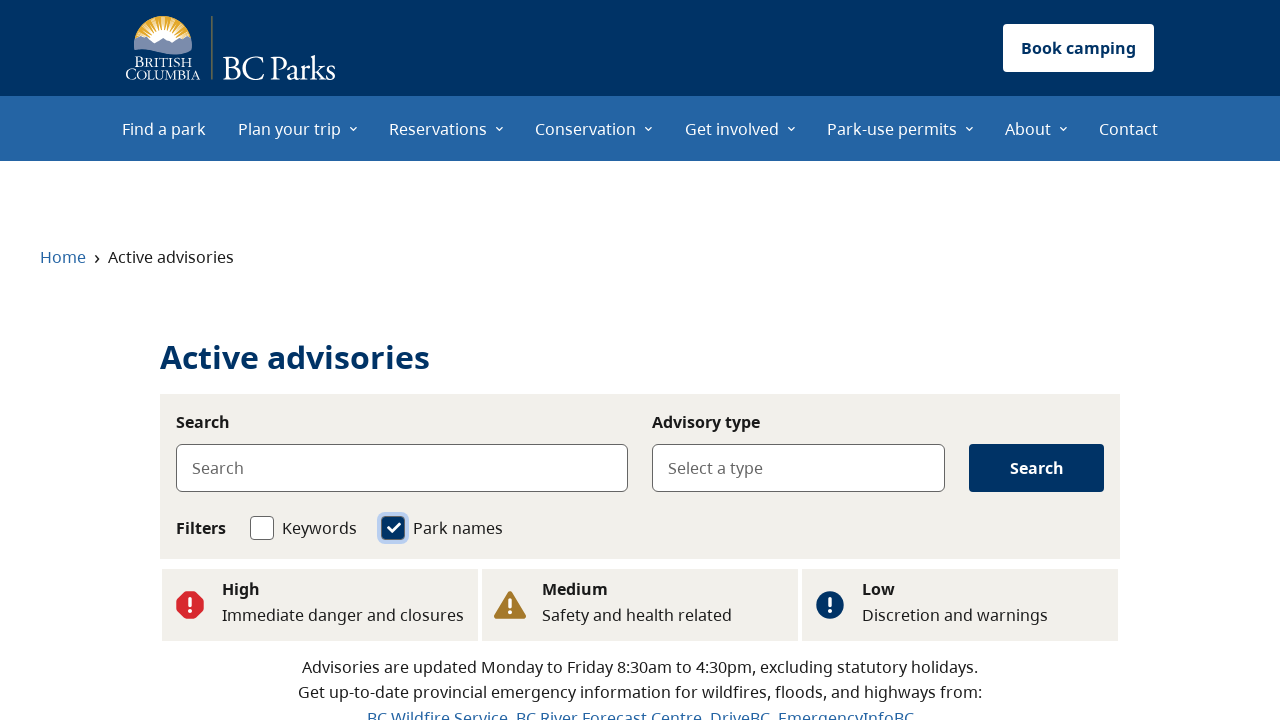

Filled search field with 'Babine' on internal:role=textbox[name="Search"i]
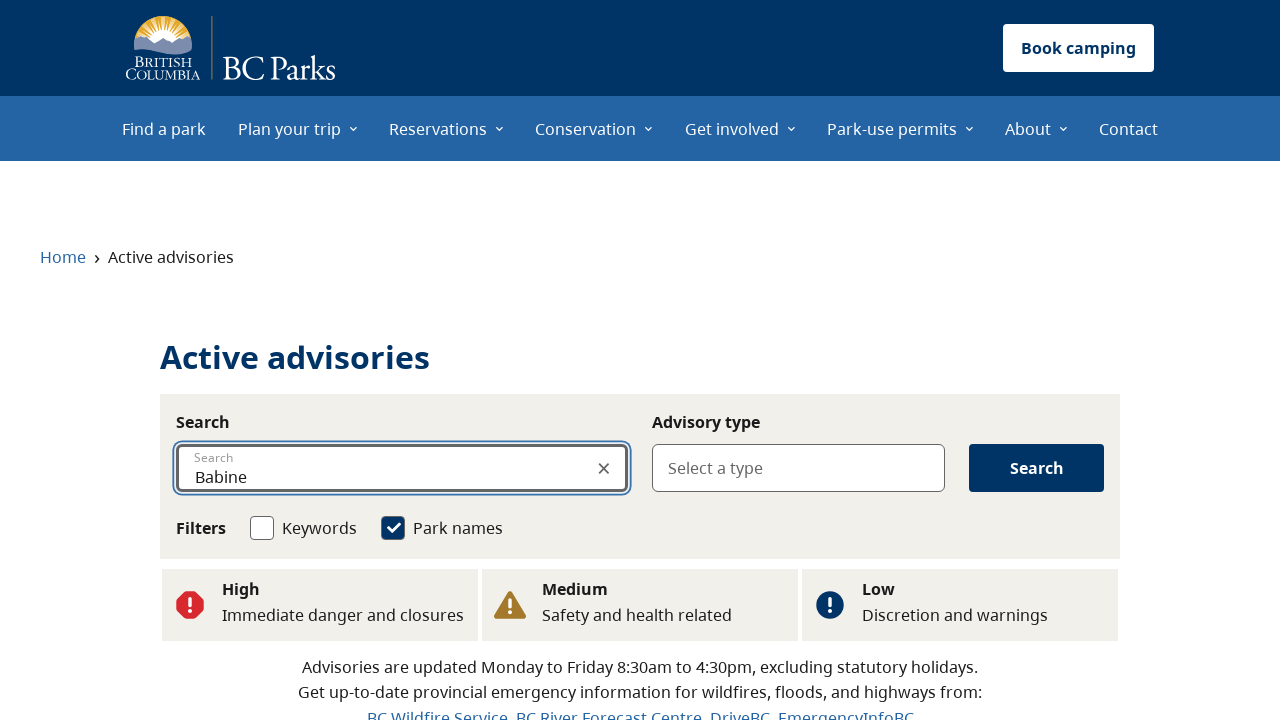

Clicked the Search button to apply filters at (1037, 468) on internal:role=button[name="Search"i]
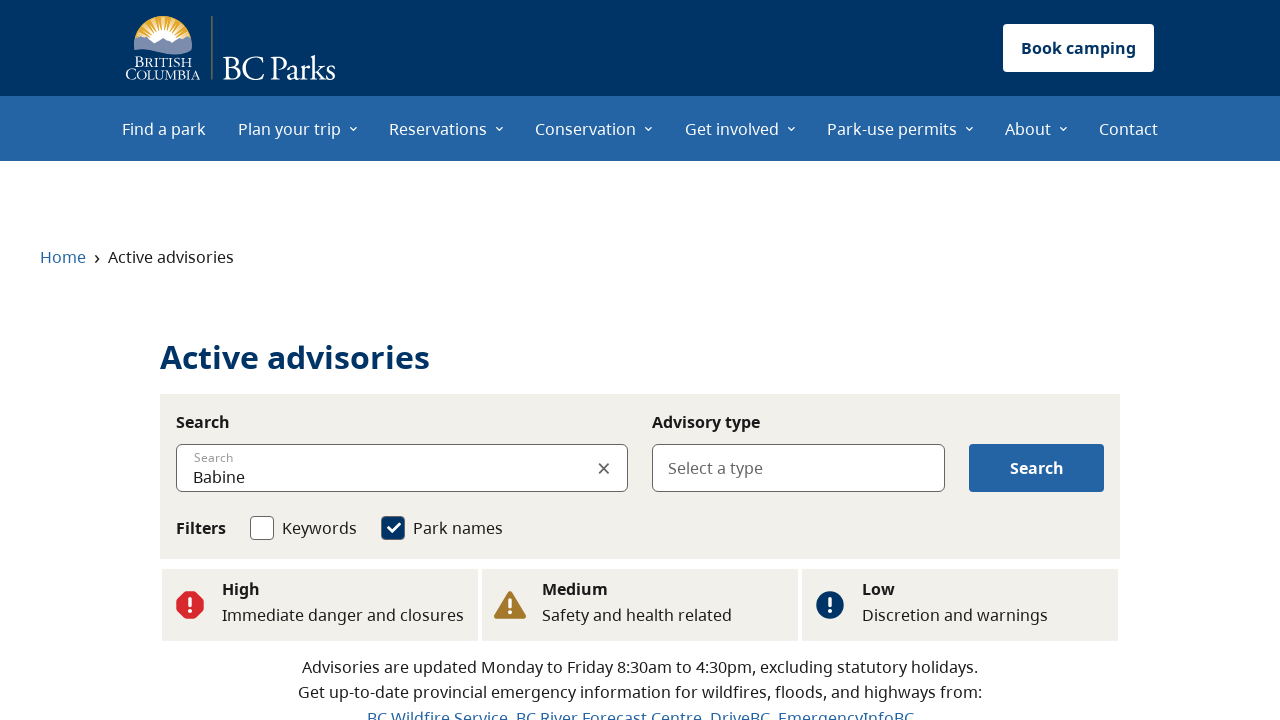

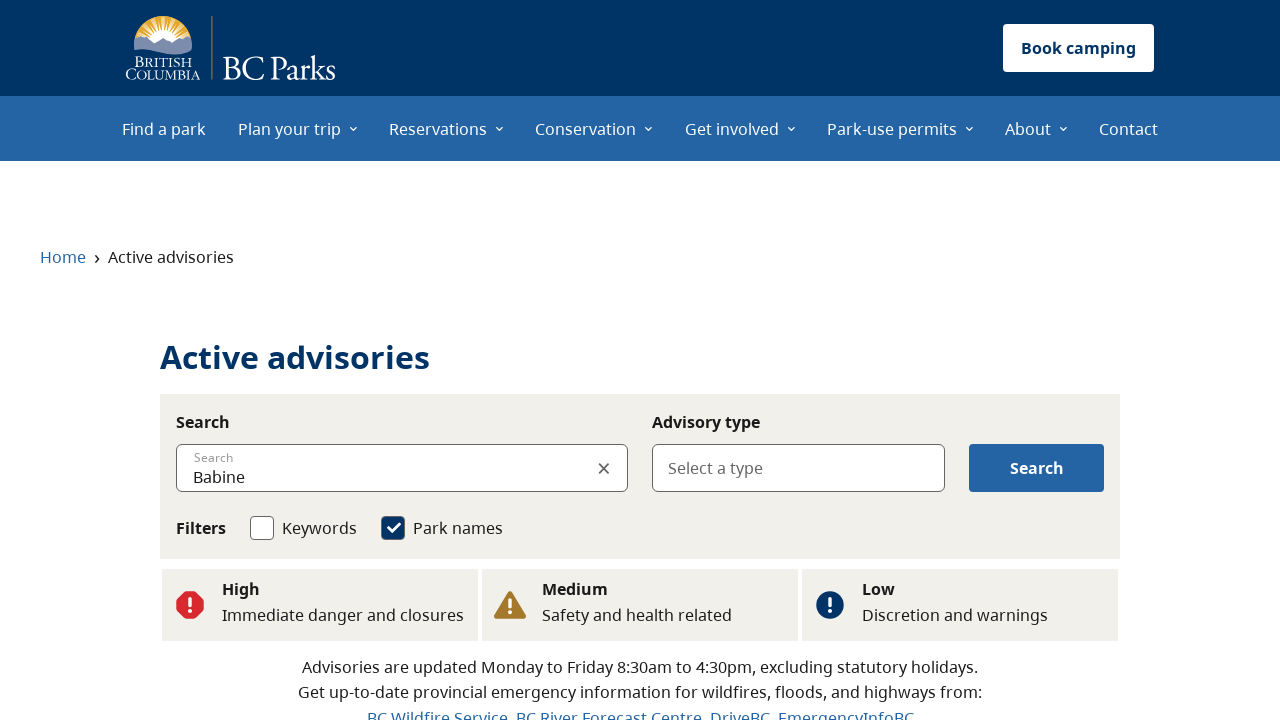